Tests hover functionality on a tooltip input field and verifies the tooltip text appears correctly

Starting URL: https://automationfc.github.io/jquery-tooltip/

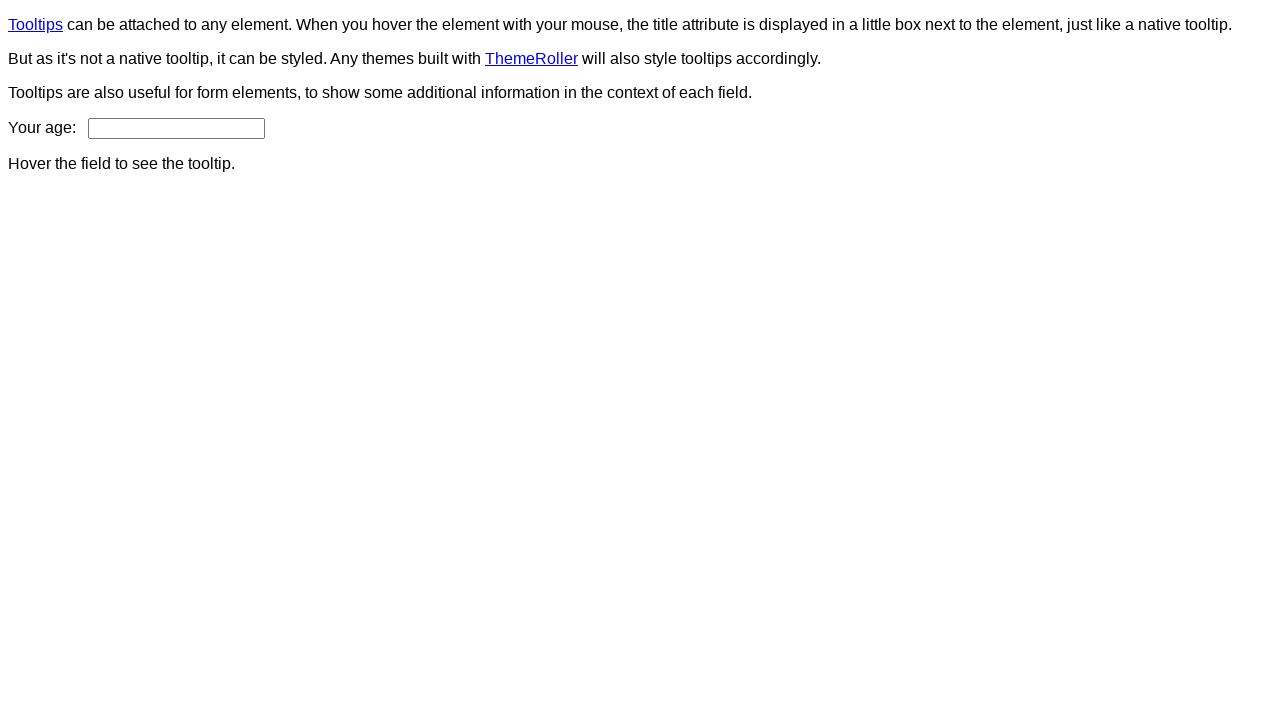

Navigated to jQuery tooltip test page
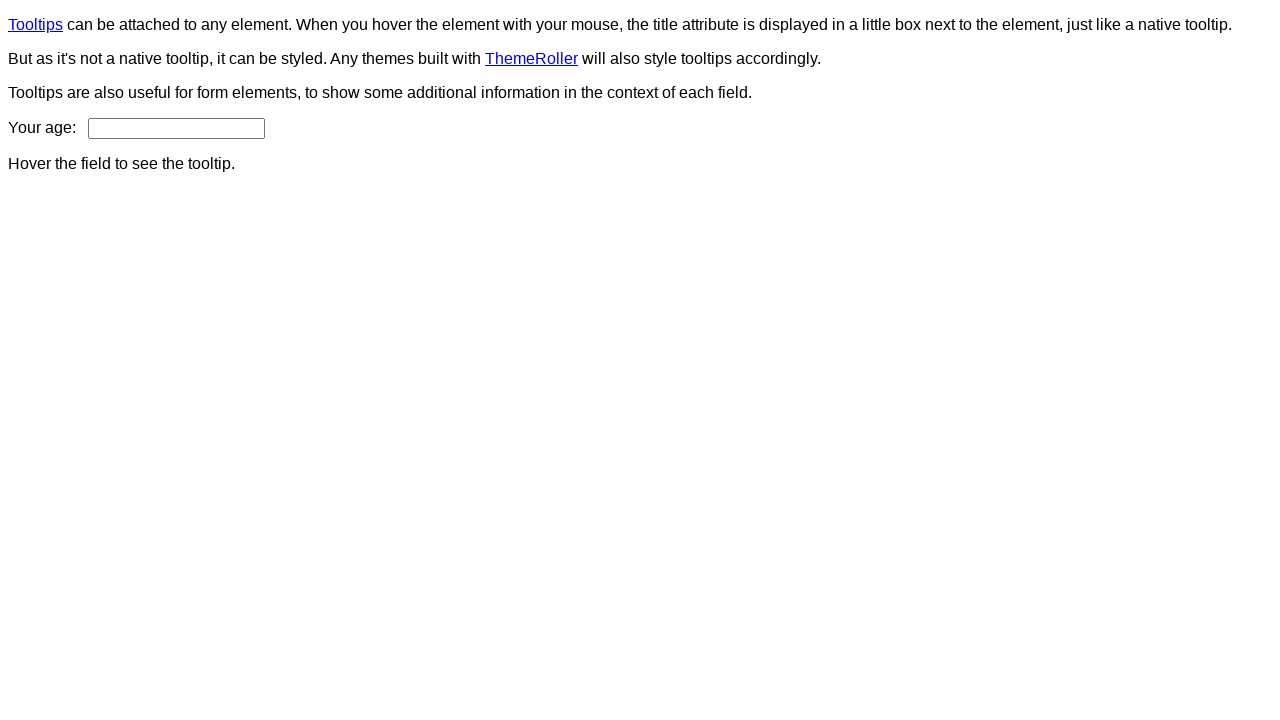

Hovered over age input field to trigger tooltip at (176, 128) on #age
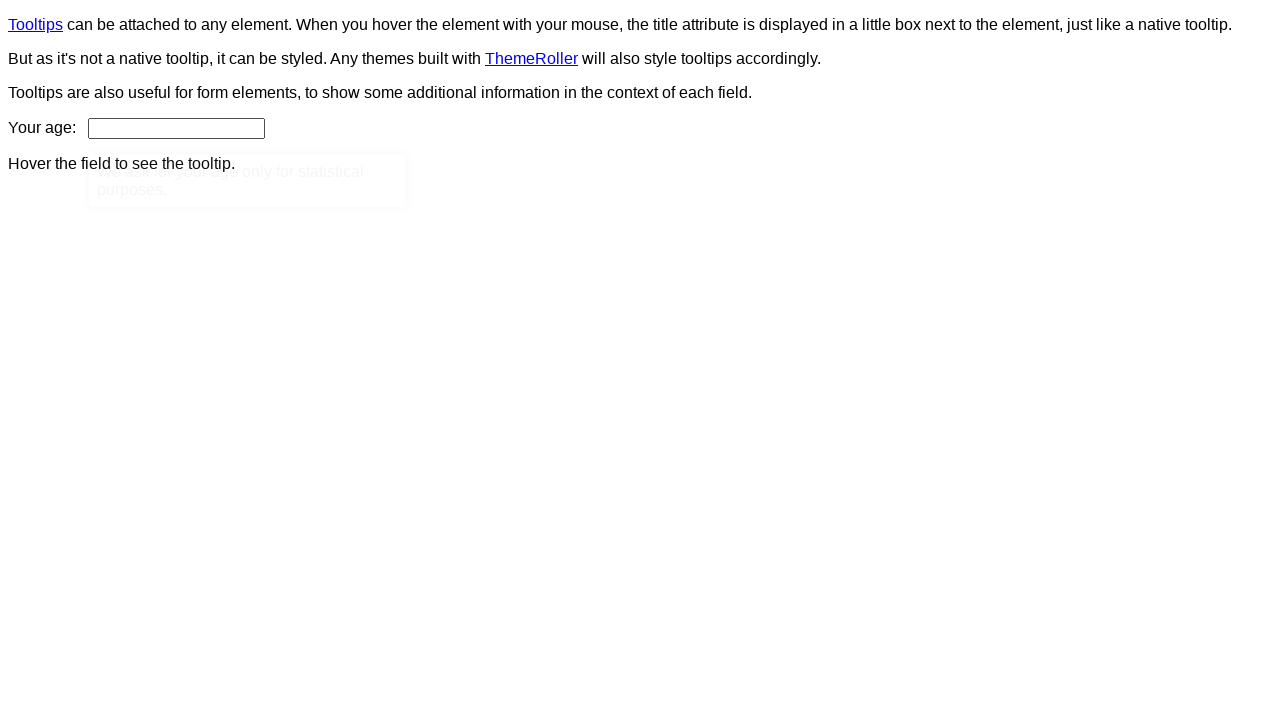

Tooltip content element appeared
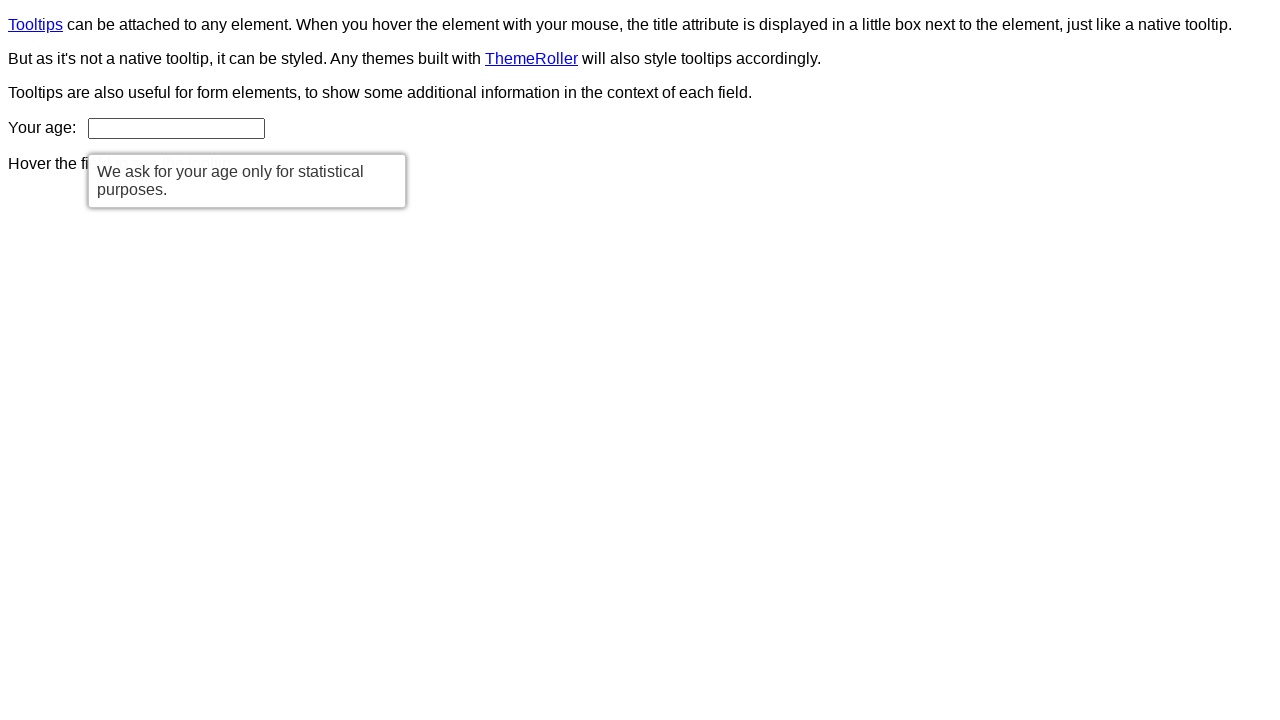

Retrieved tooltip text content
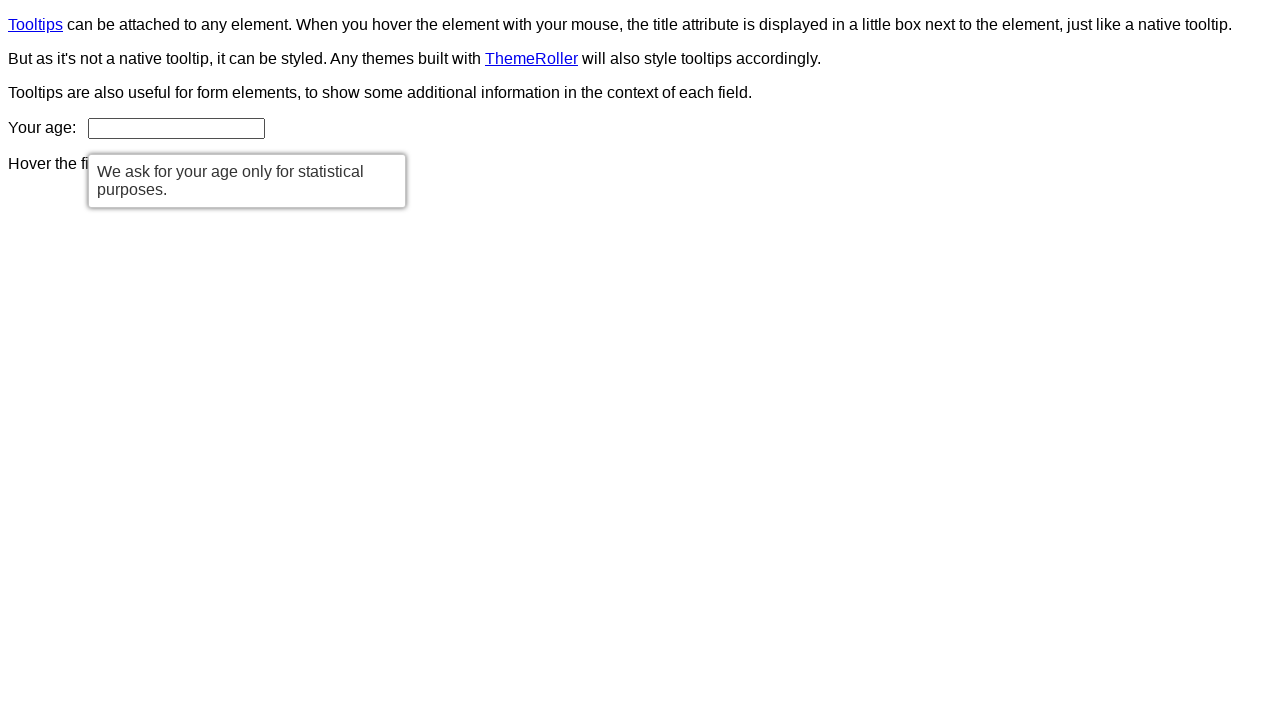

Verified tooltip text matches expected message: 'We ask for your age only for statistical purposes.'
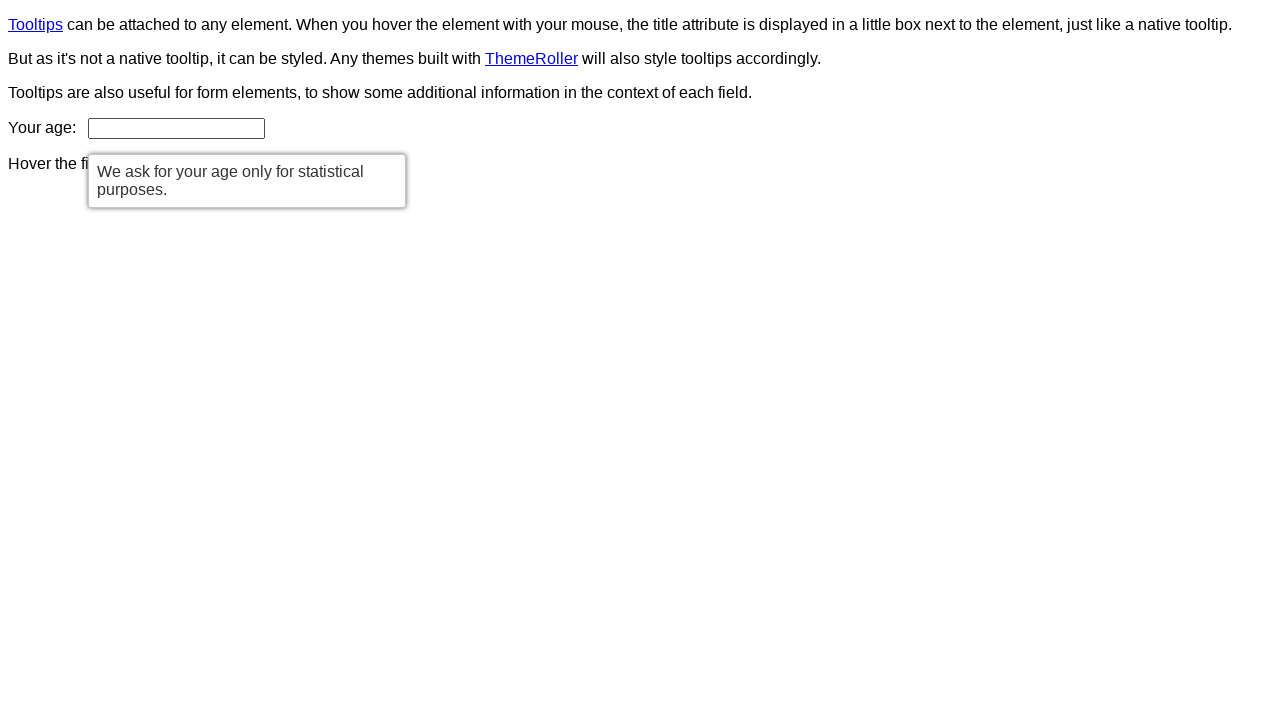

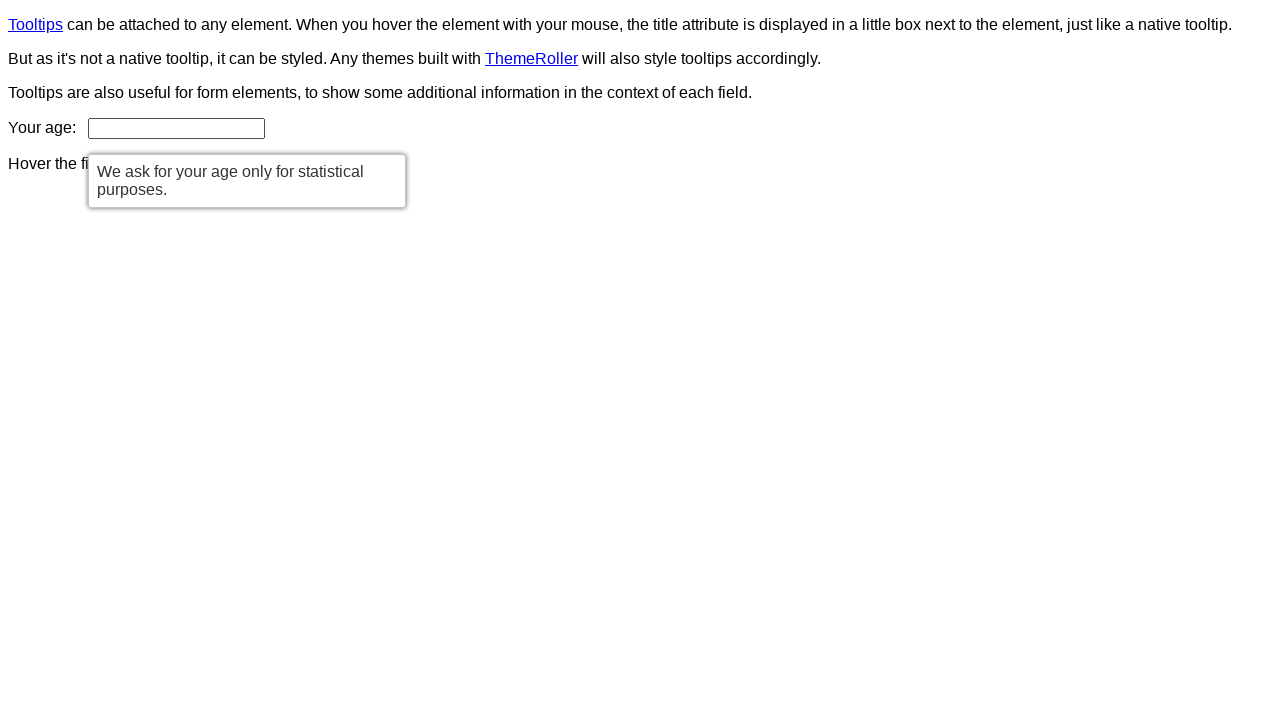